Tests distance to North Pole calculation functionality with different geolocation permission states (granted and denied)

Starting URL: https://selcenkaya.github.io/proj3

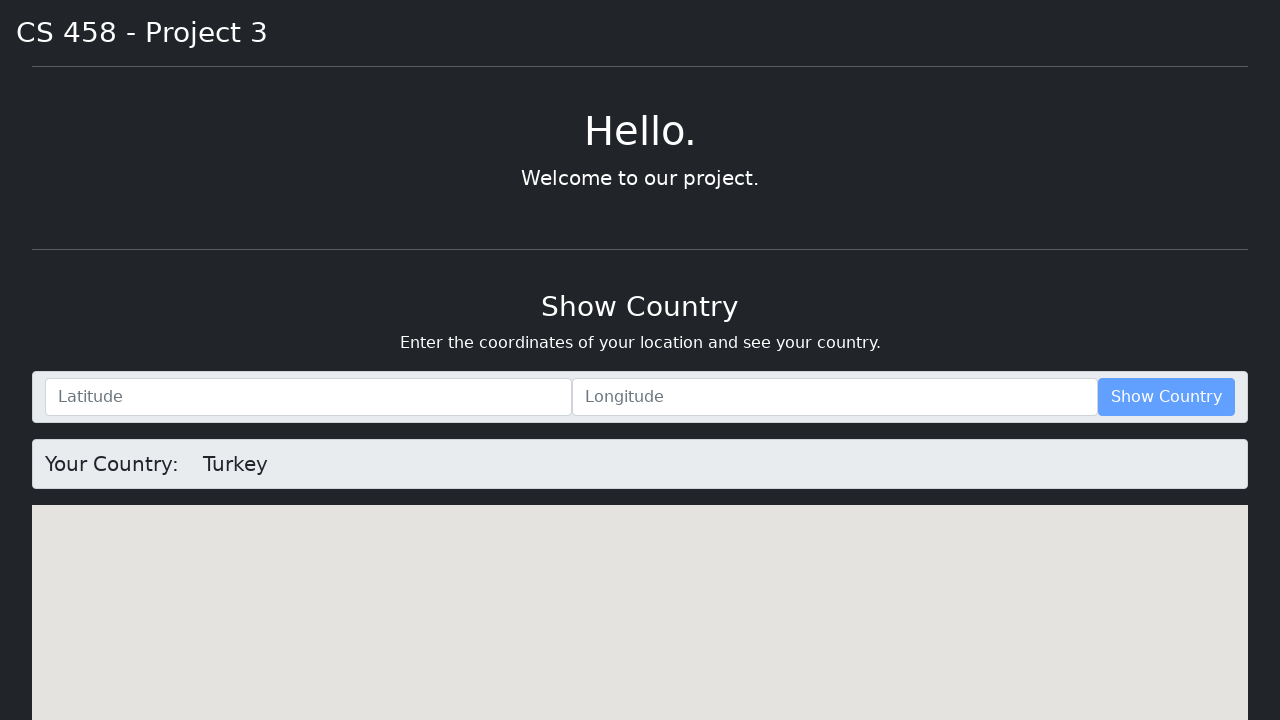

Granted geolocation permission for https://selcenkaya.github.io
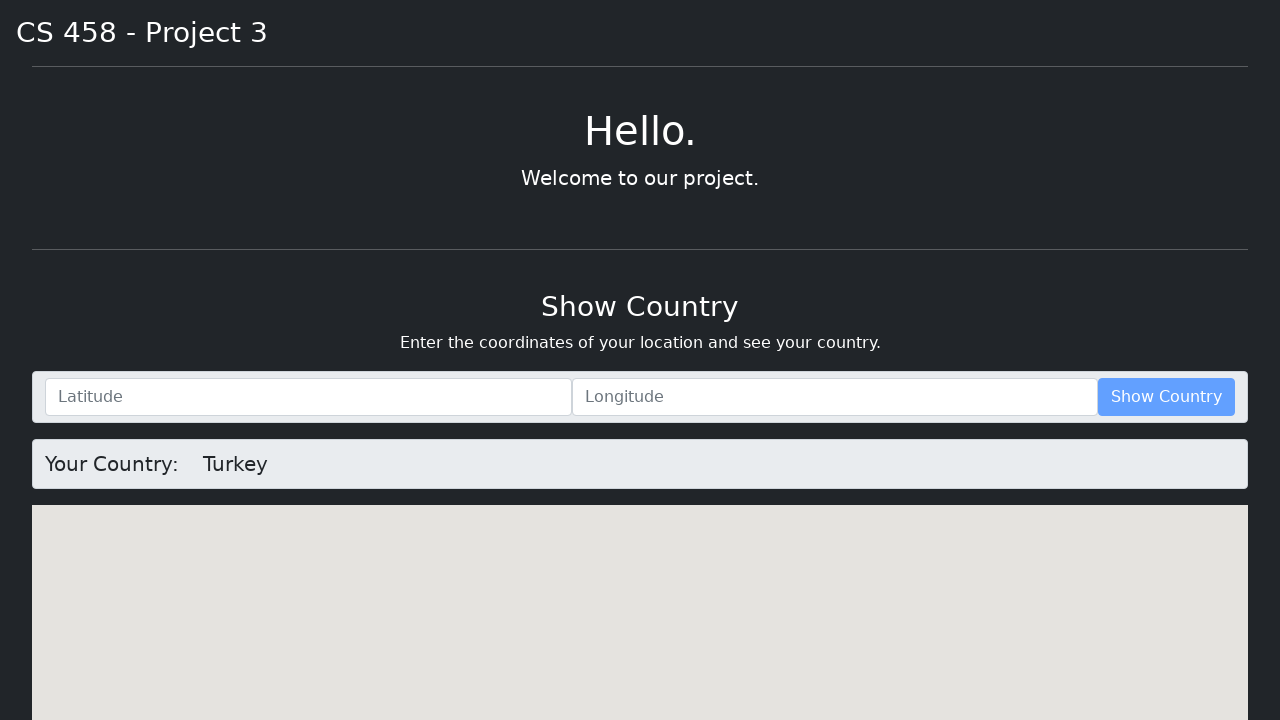

Set geolocation to New York coordinates (40.7128, -74.0060)
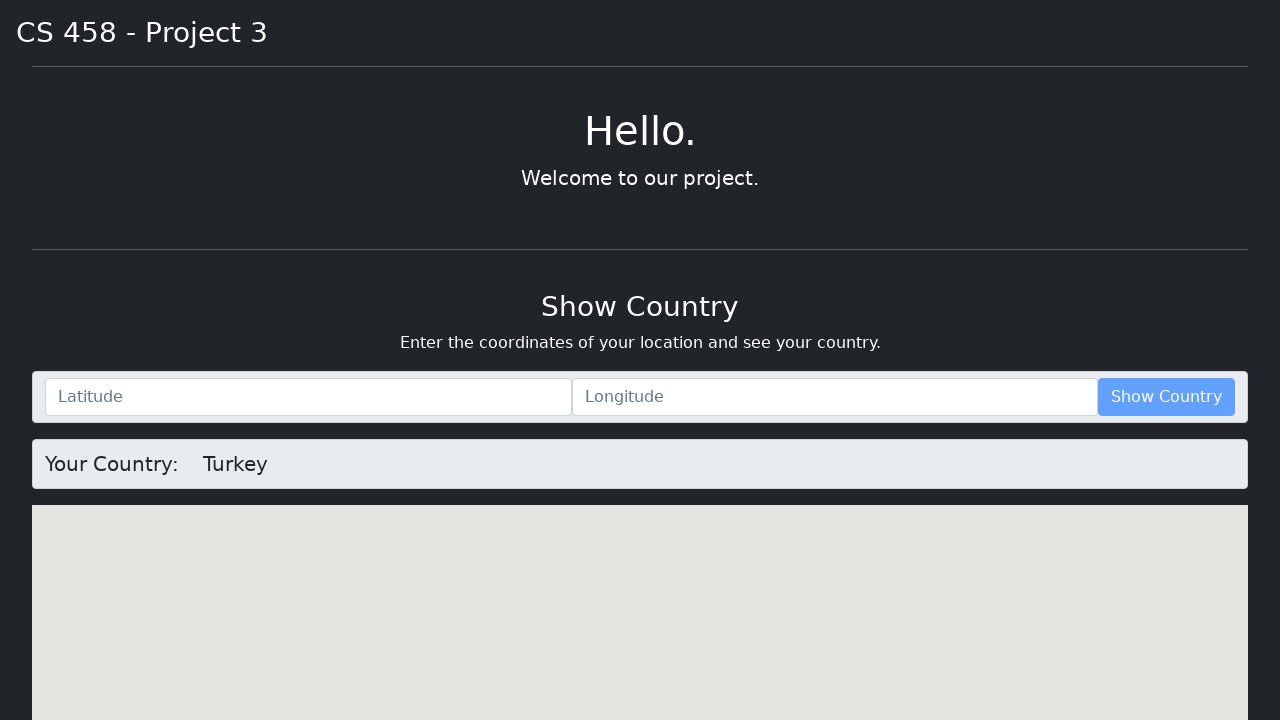

Scrolled to bottom of page
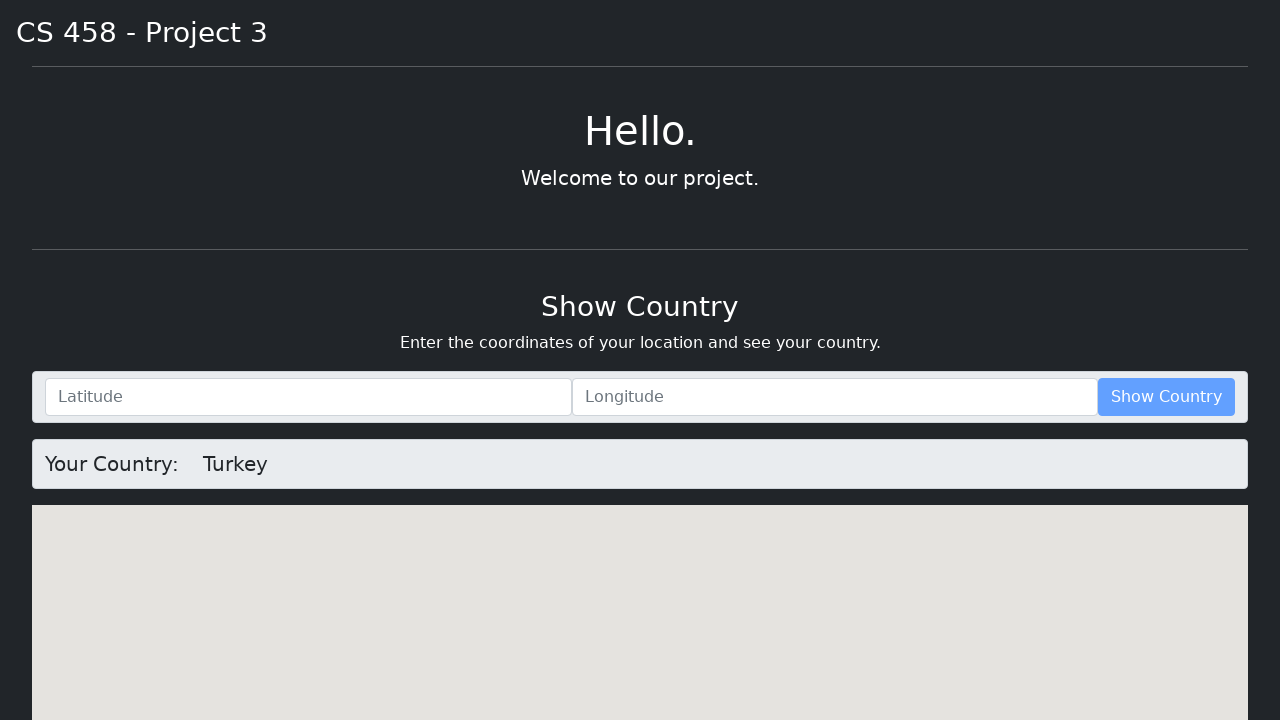

Waited 3 seconds for page content to load
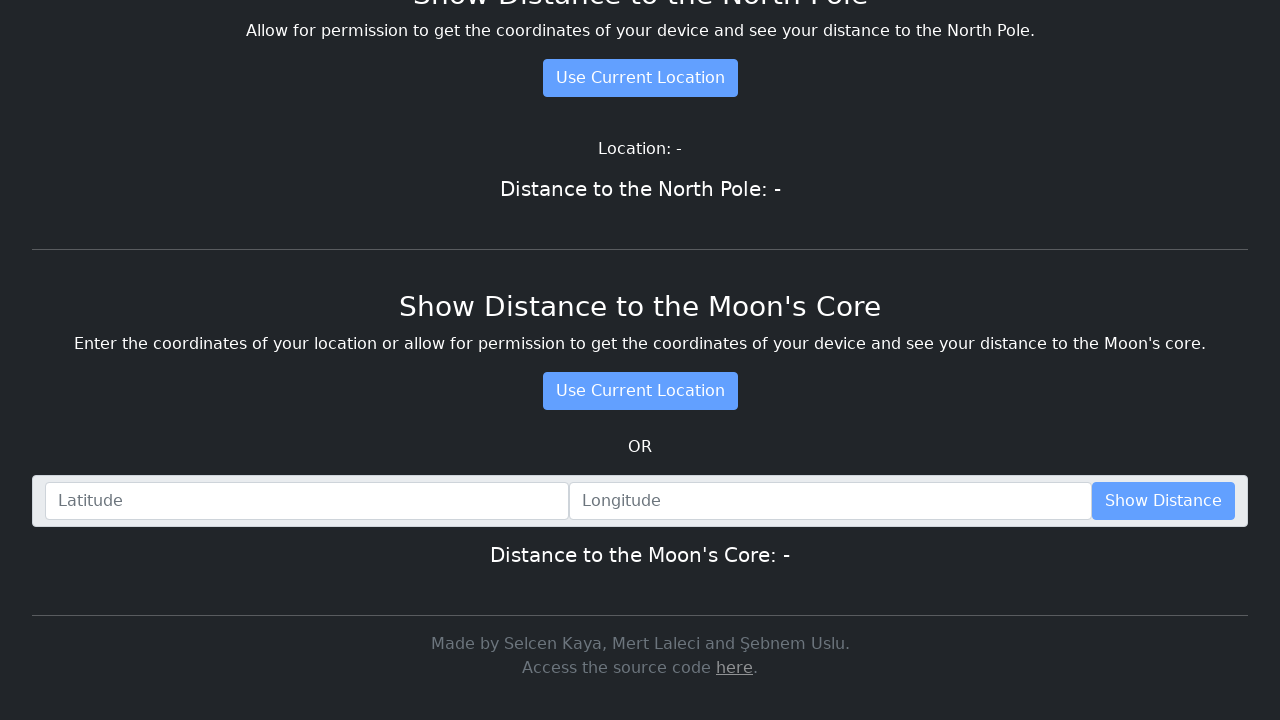

Clicked 'Get North Pole Distance' button with geolocation permission granted at (640, 78) on #getNorth
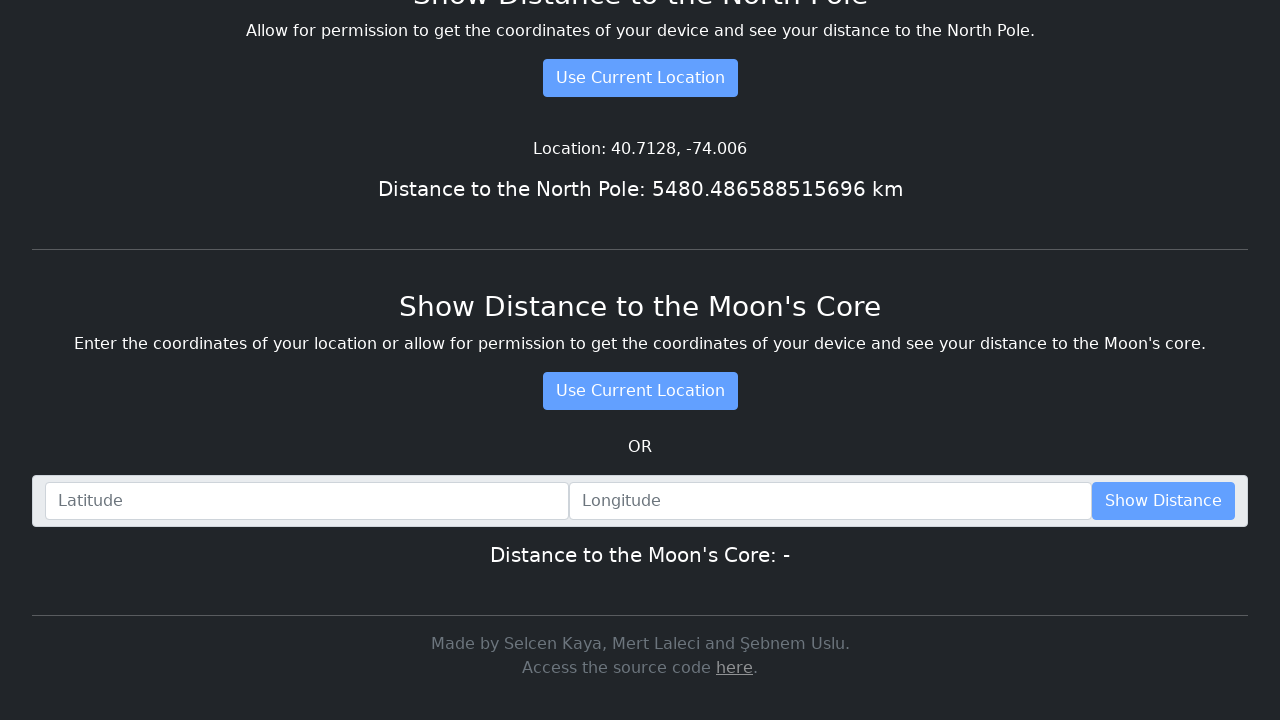

Waited 3 seconds for distance calculation result
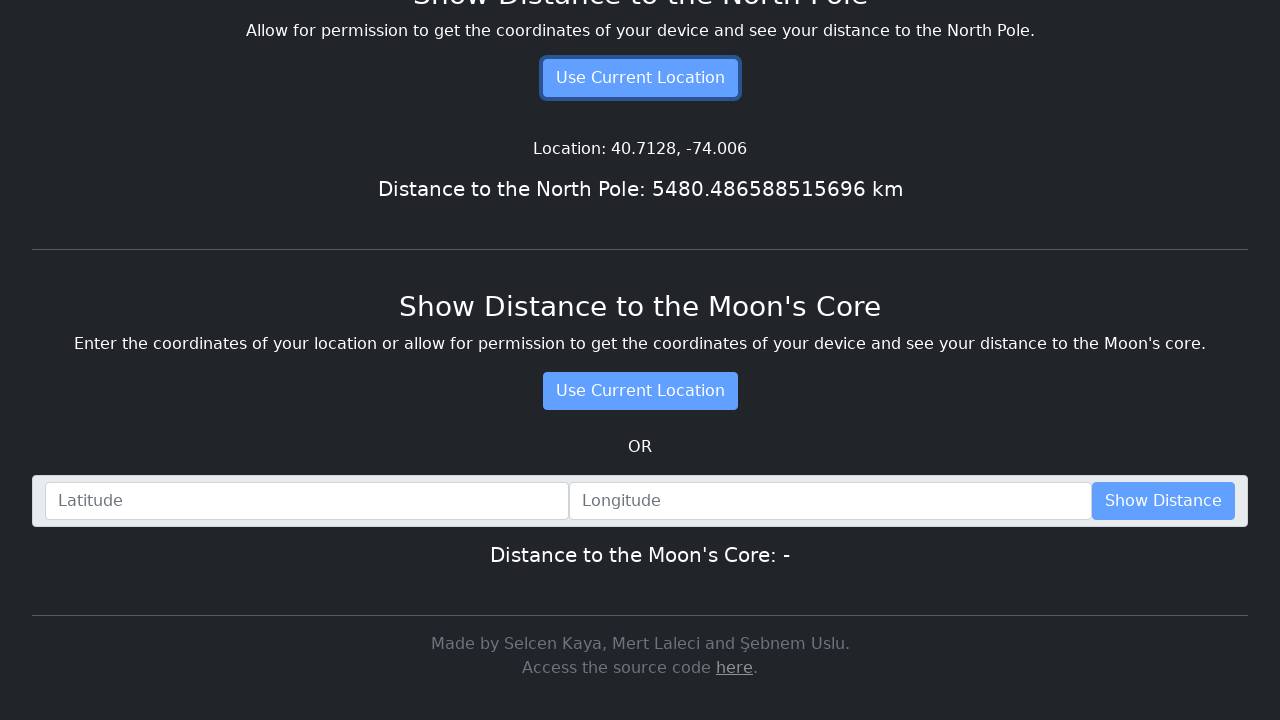

Created new browser page for testing with denied permissions
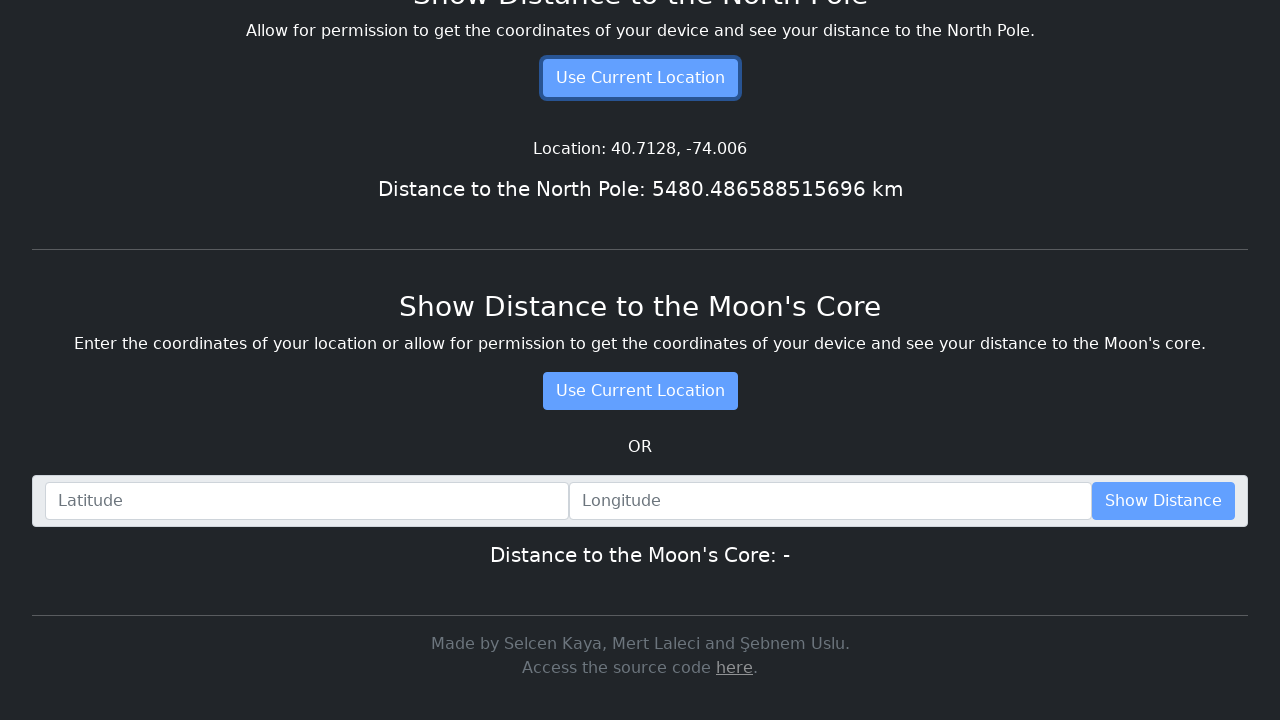

Navigated new page to https://selcenkaya.github.io/proj3
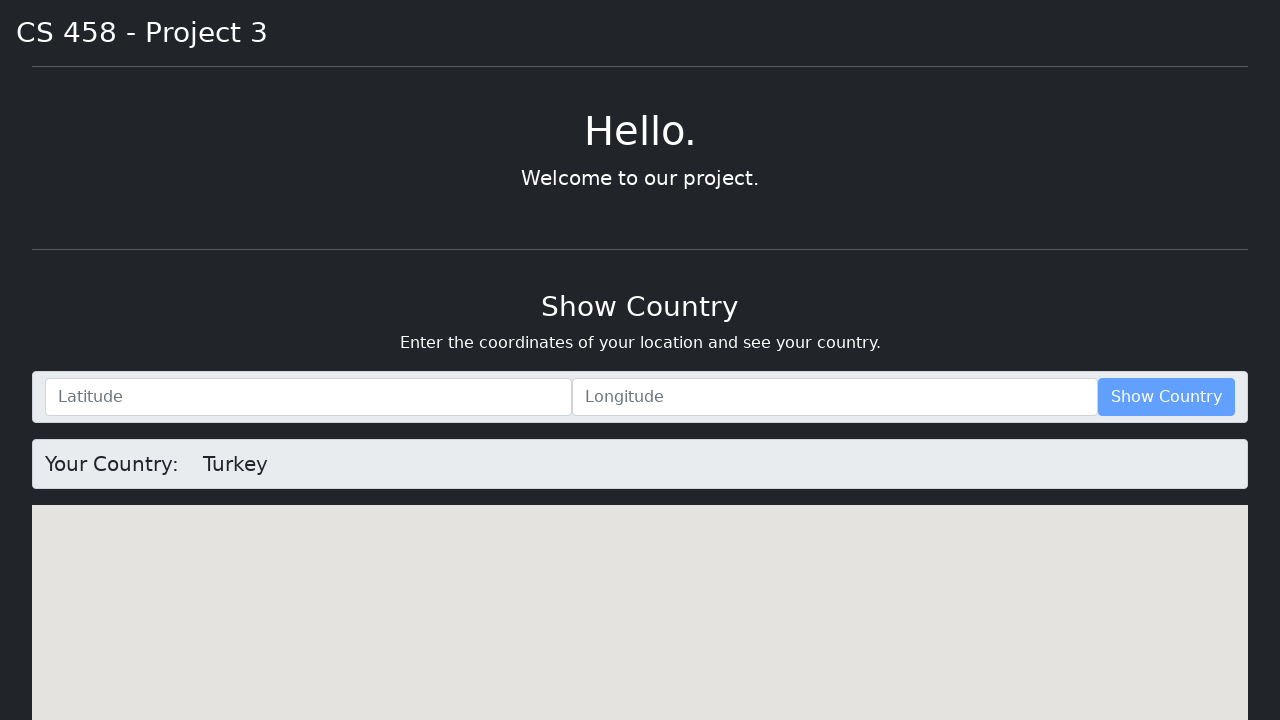

Cleared all geolocation permissions
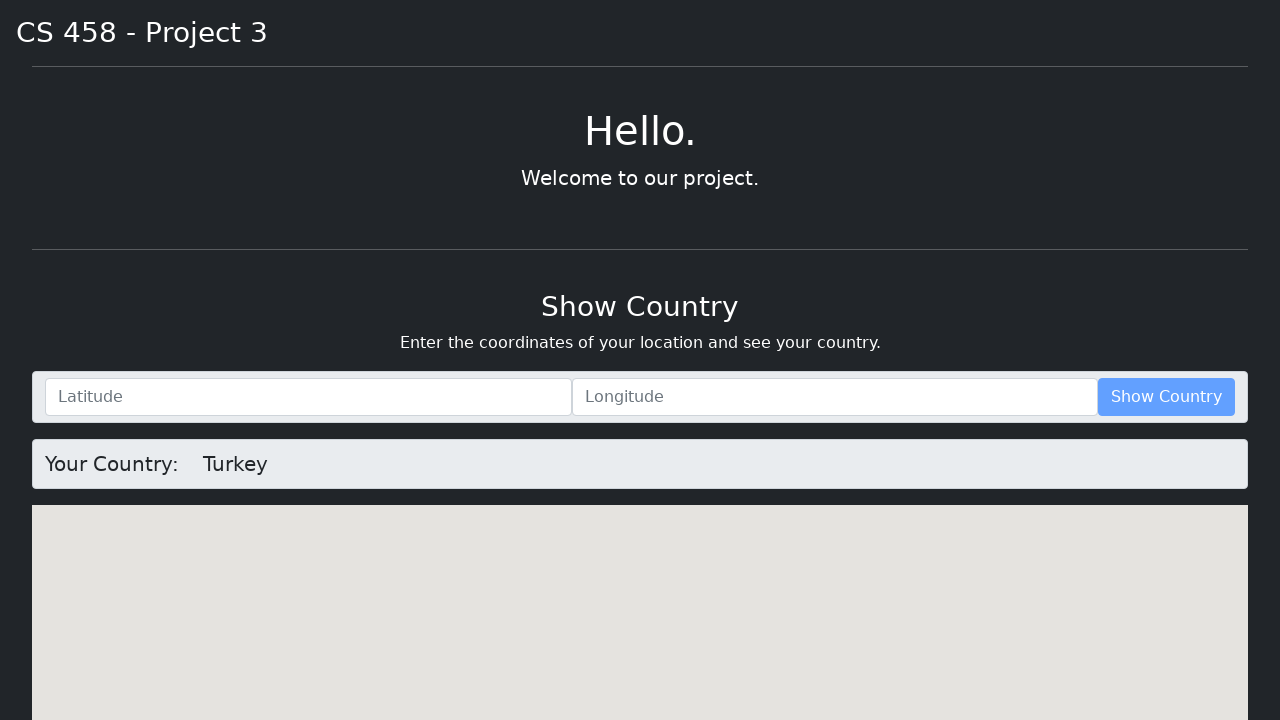

Scrolled to bottom of page on second tab
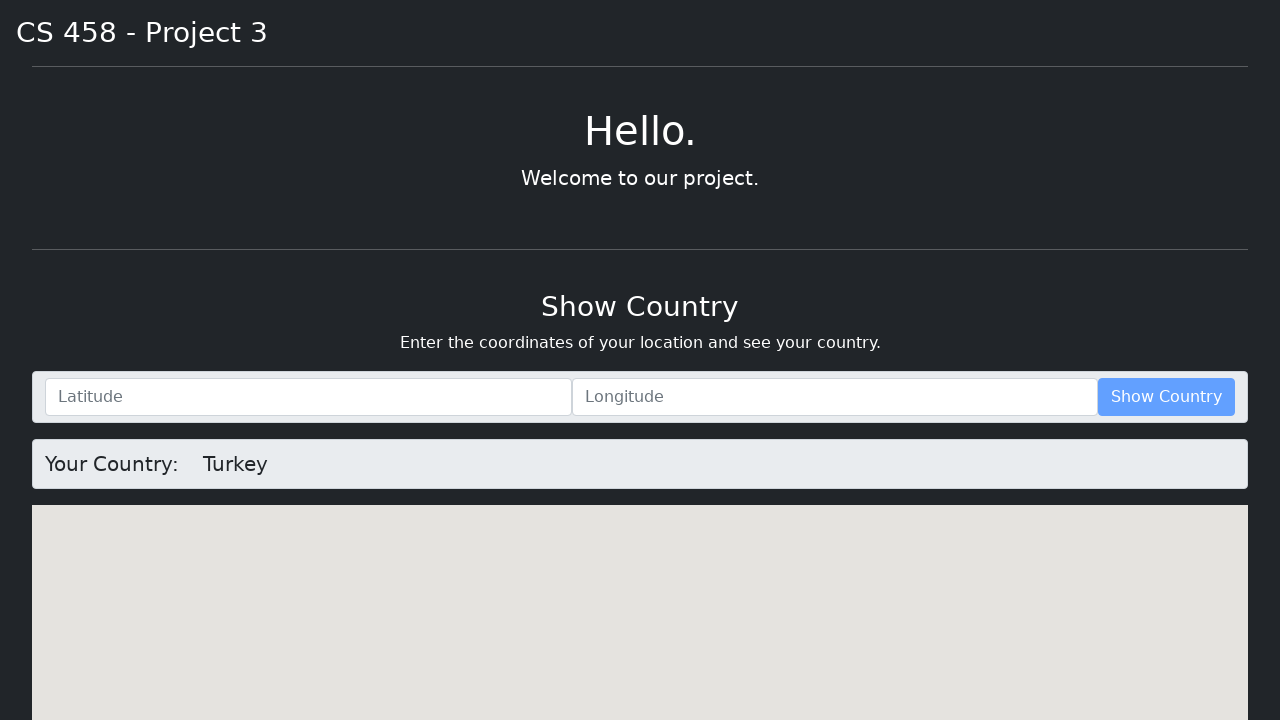

Waited 3 seconds for page content to load
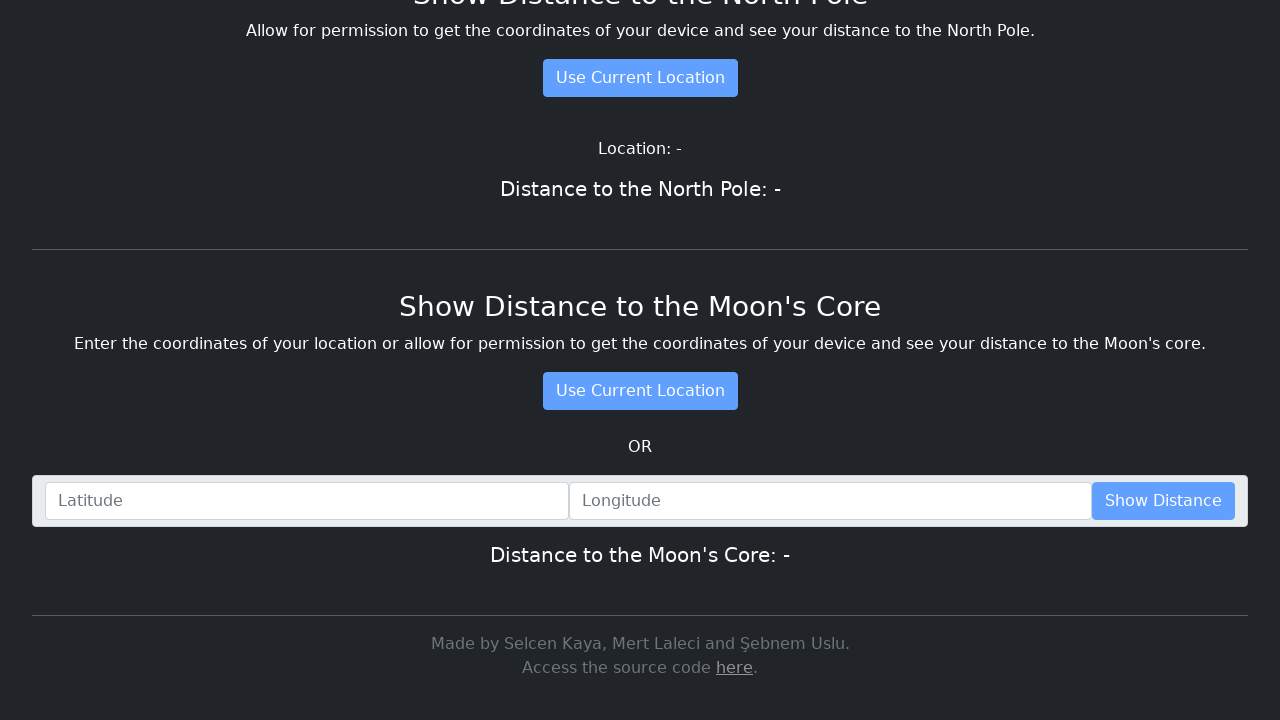

Clicked 'Get North Pole Distance' button with geolocation permission denied at (640, 78) on #getNorth
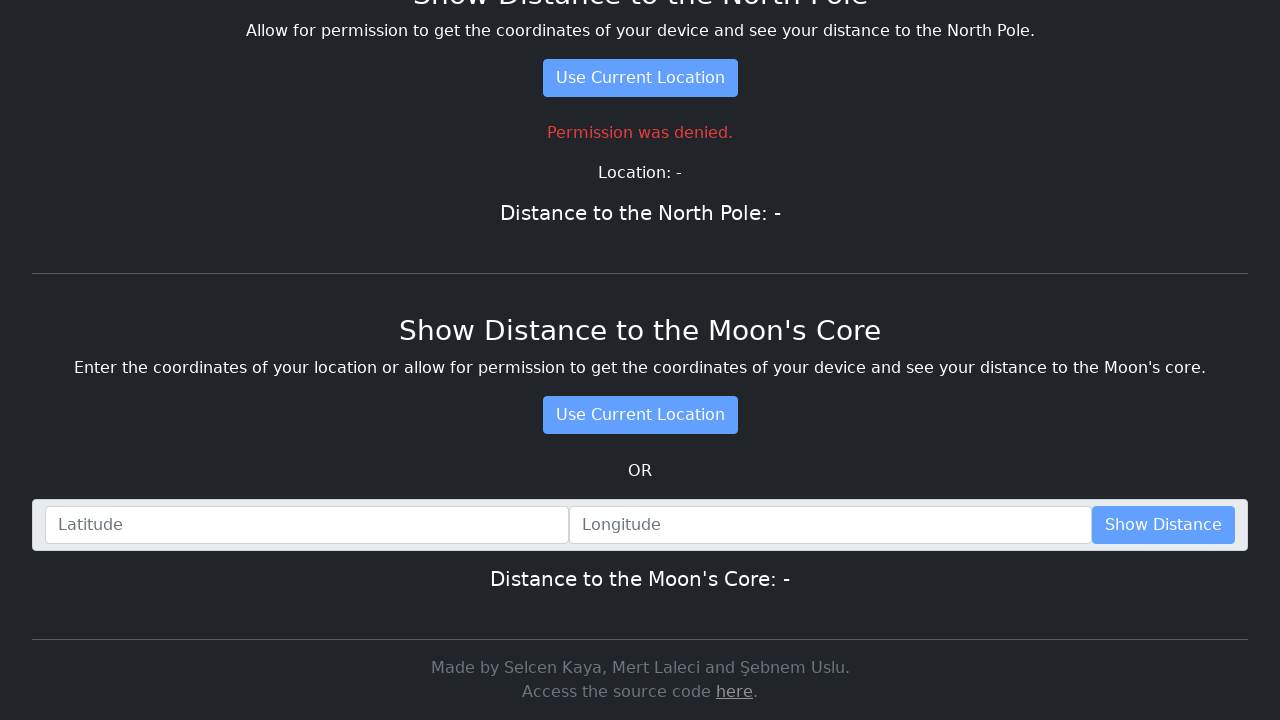

Waited 3 seconds for distance calculation result with denied permissions
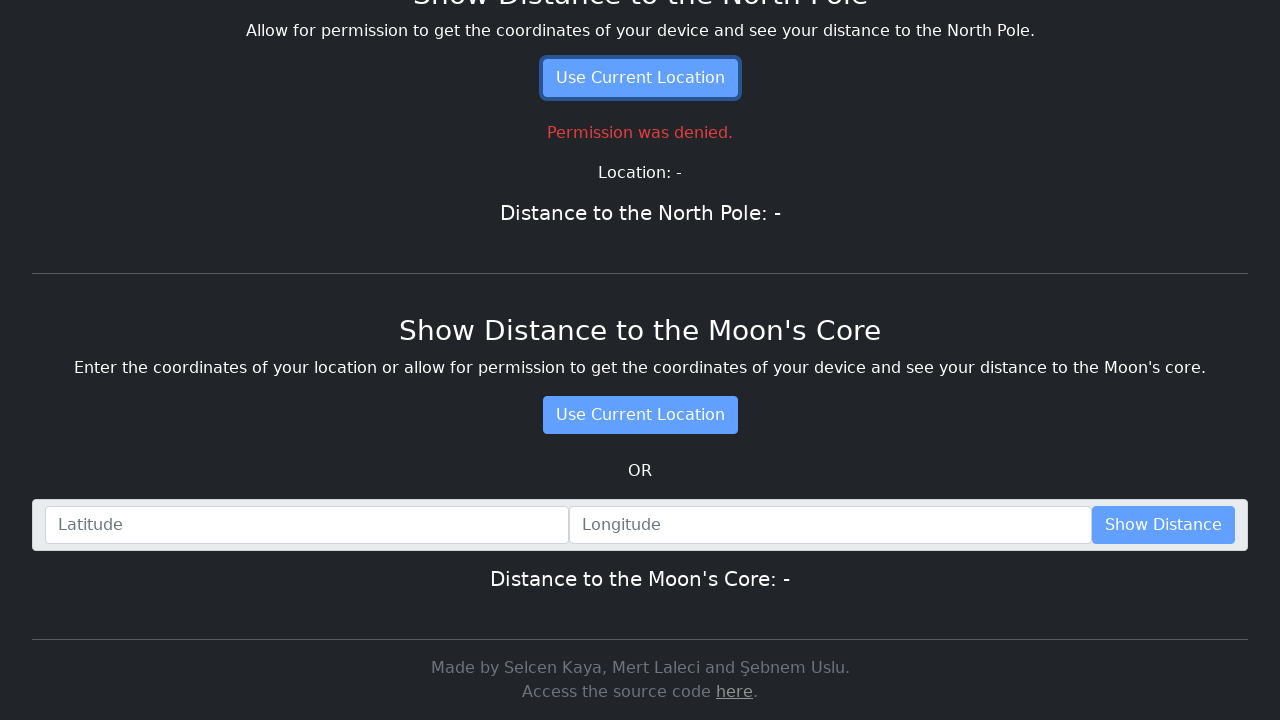

Closed second page
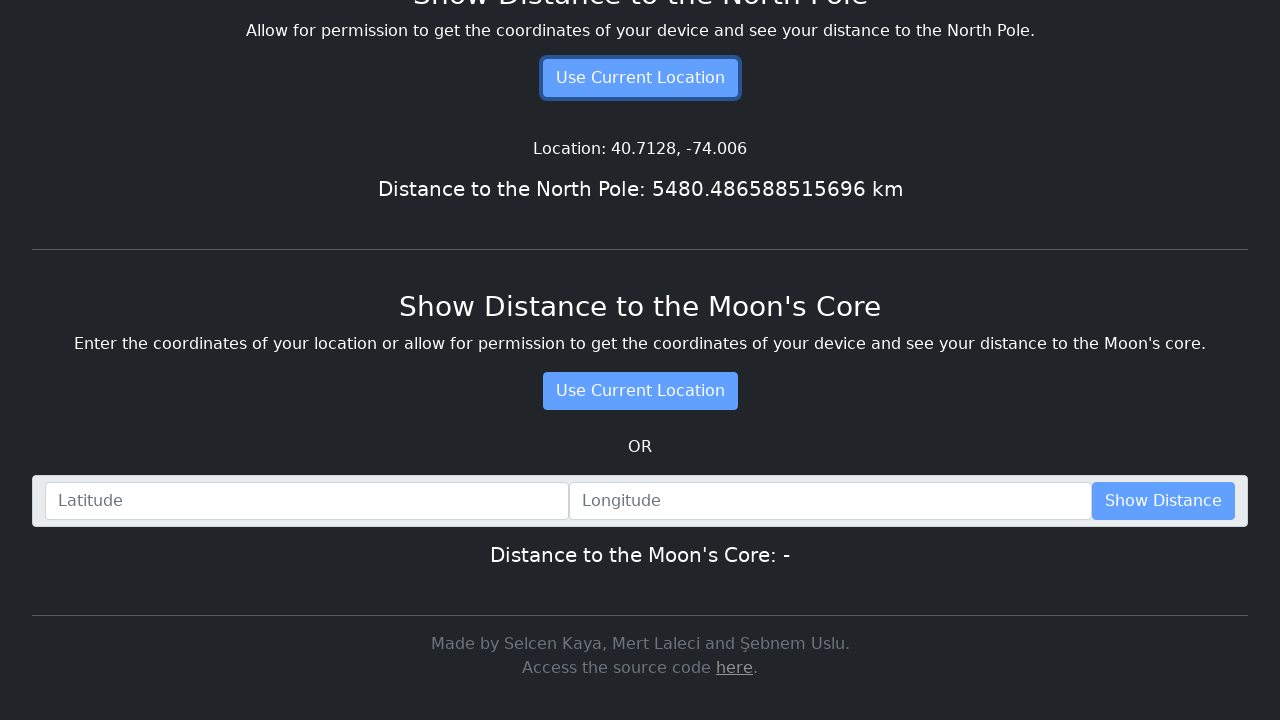

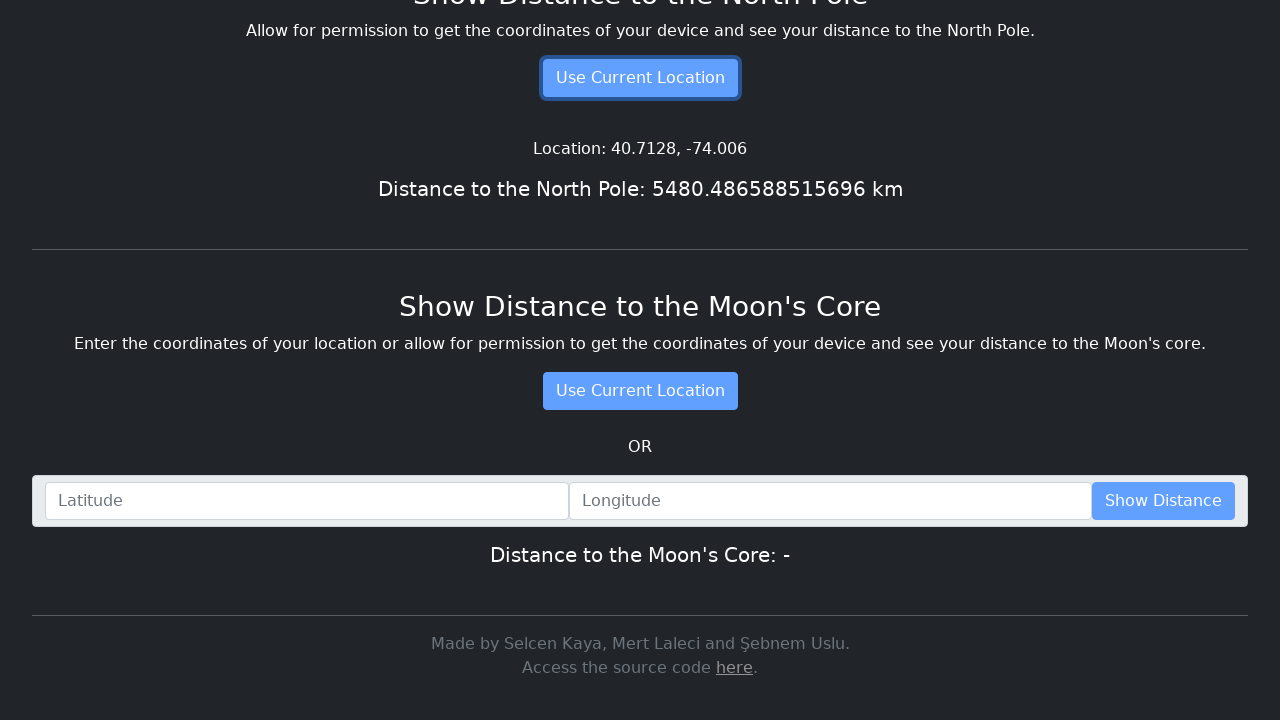